Tests checkbox functionality by navigating to the Checkboxes page, verifying initial checkbox states, then toggling both checkboxes and verifying the states are reversed

Starting URL: https://the-internet.herokuapp.com/

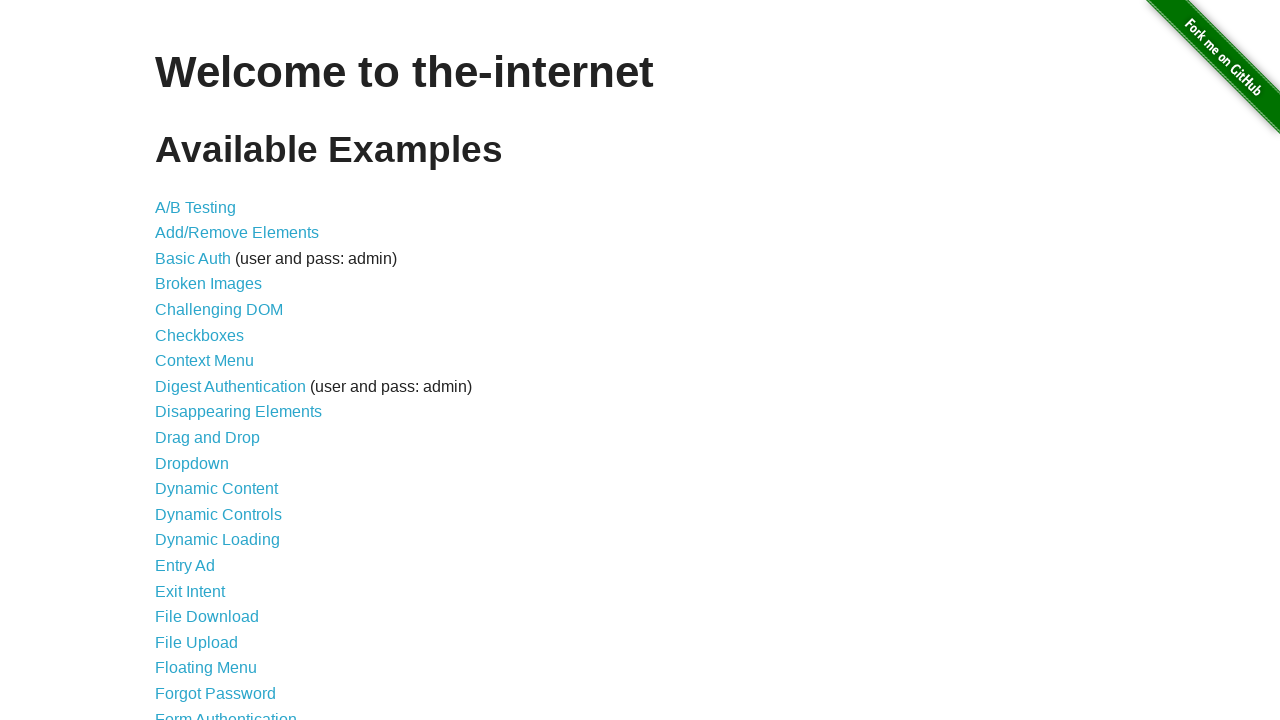

Clicked on Checkboxes link to navigate to the checkboxes page at (200, 335) on text=Checkboxes
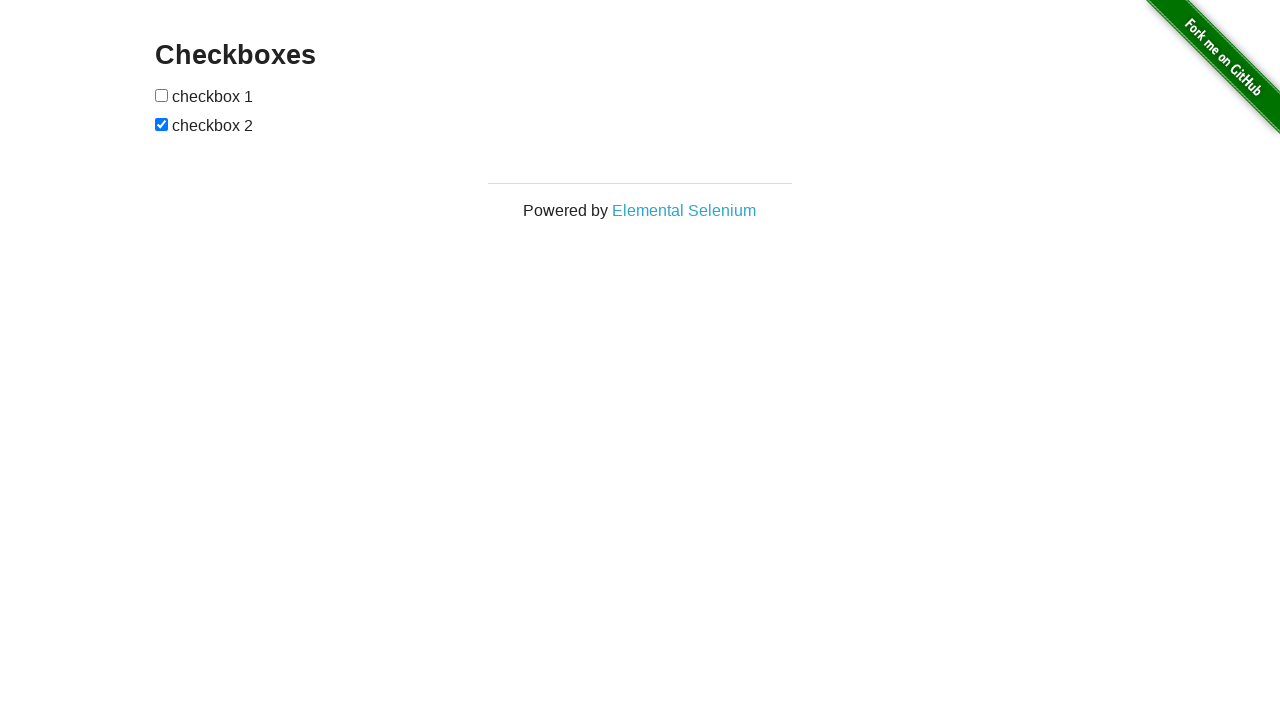

Waited for checkboxes to load
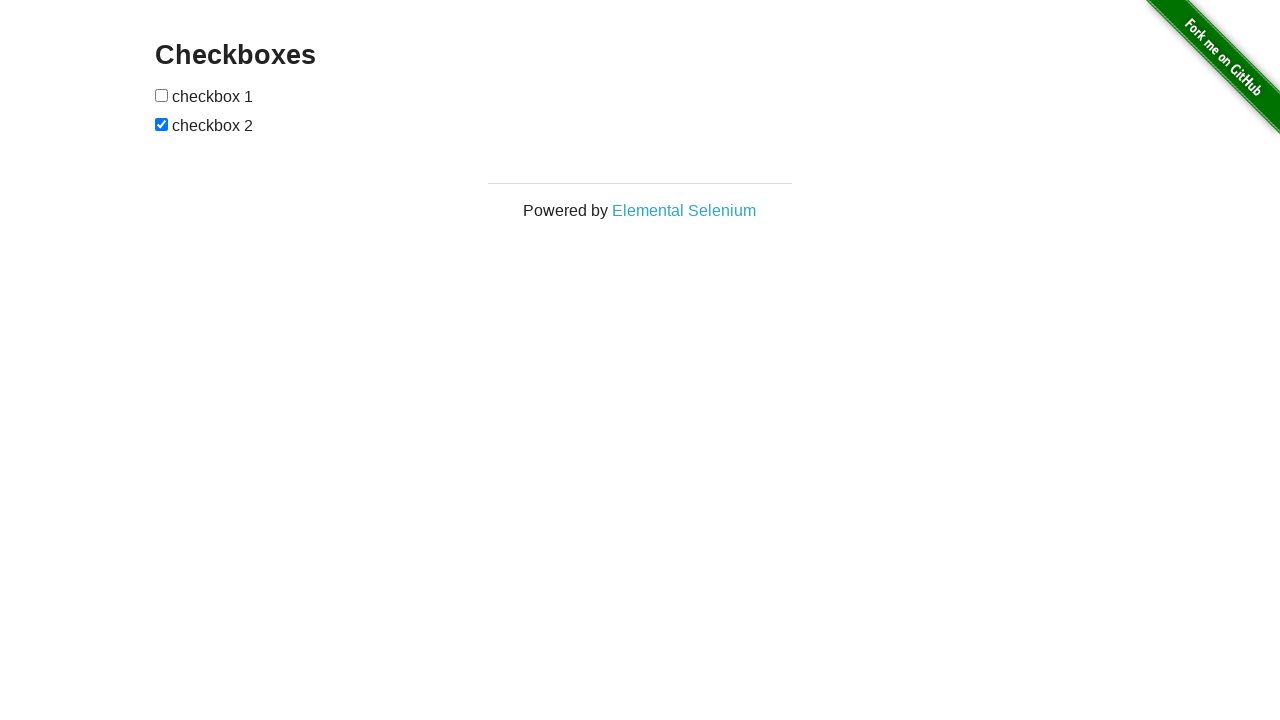

Located all checkbox elements on the page
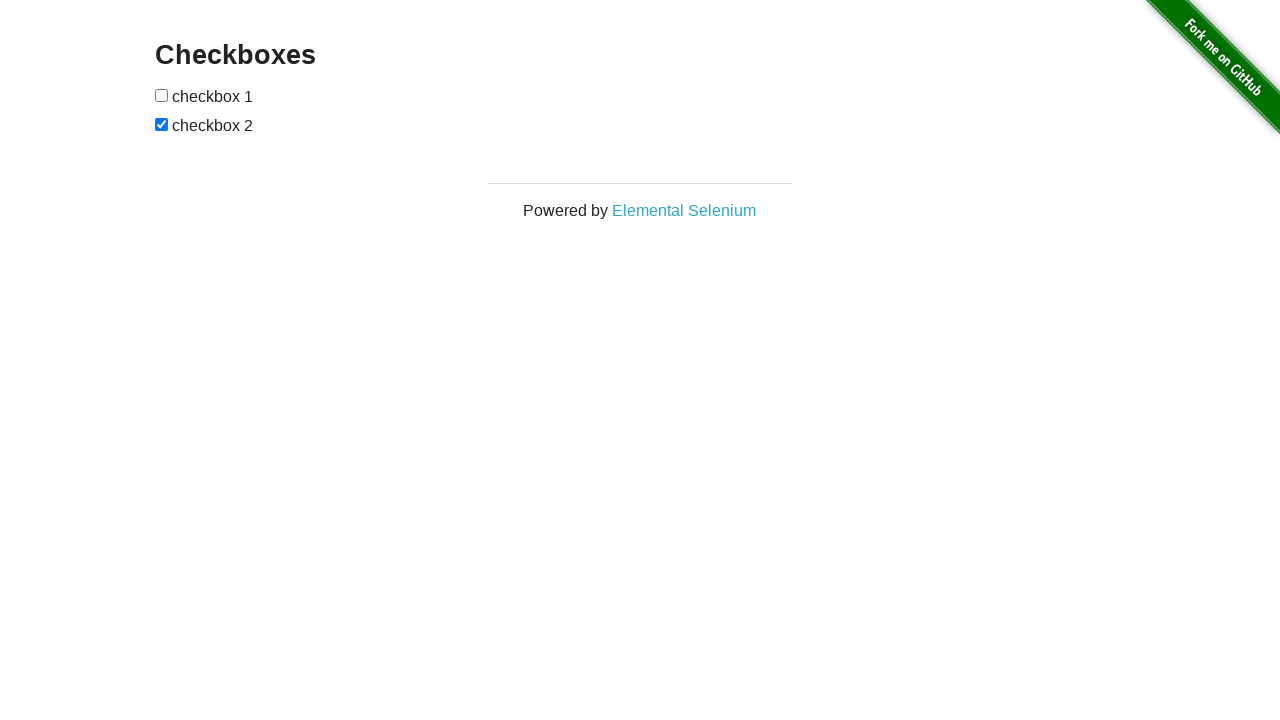

Clicked the first checkbox to toggle it at (162, 95) on input[type='checkbox'] >> nth=0
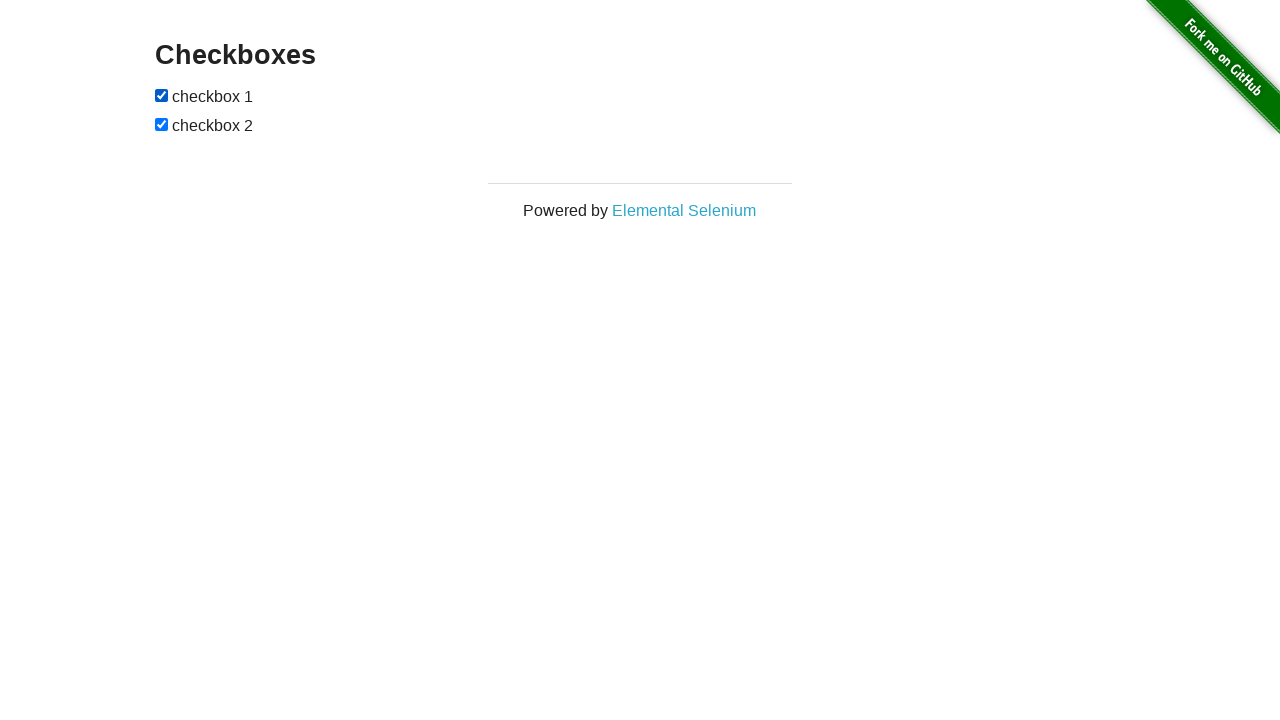

Clicked the second checkbox to toggle it at (162, 124) on input[type='checkbox'] >> nth=1
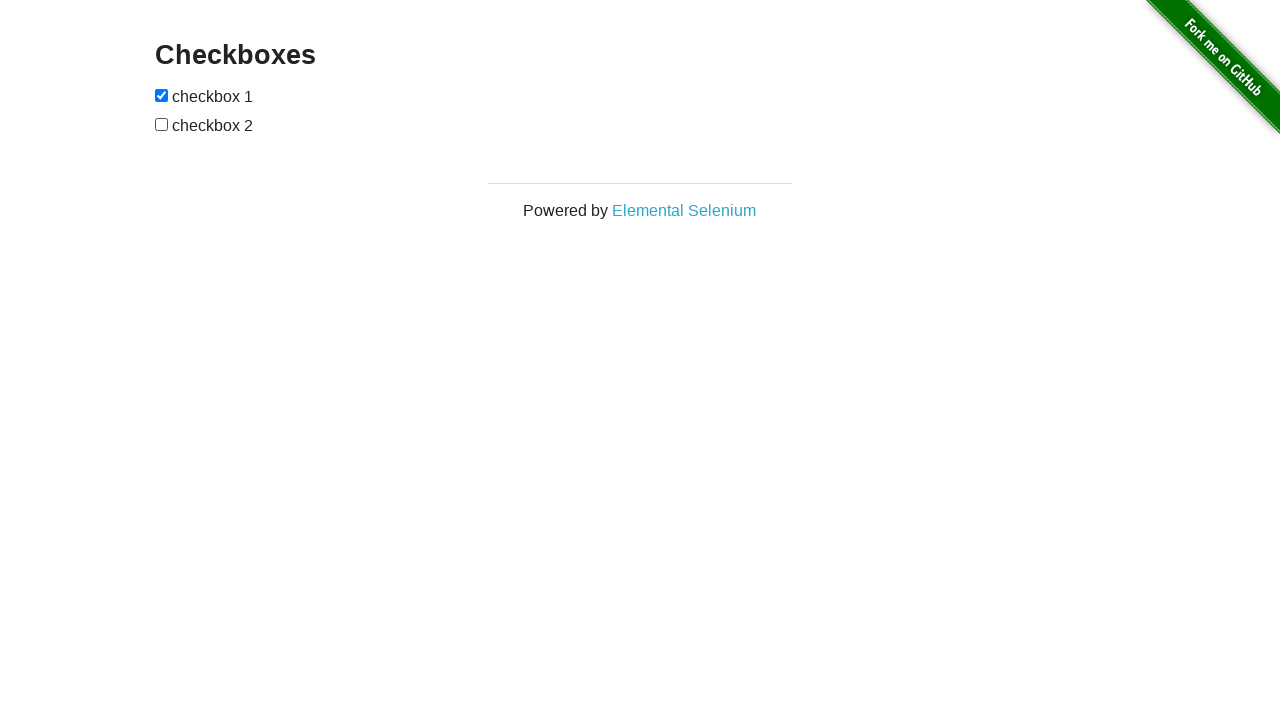

Verified that the first checkbox is now checked
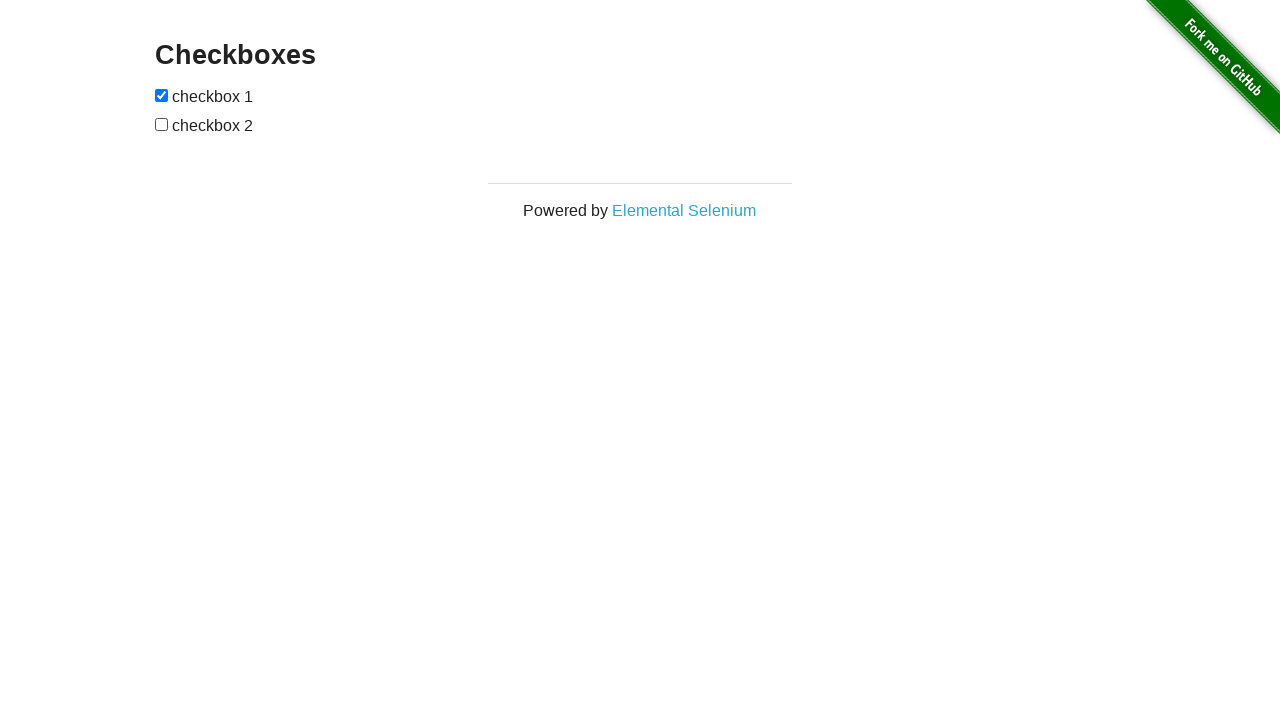

Verified that the second checkbox is now unchecked
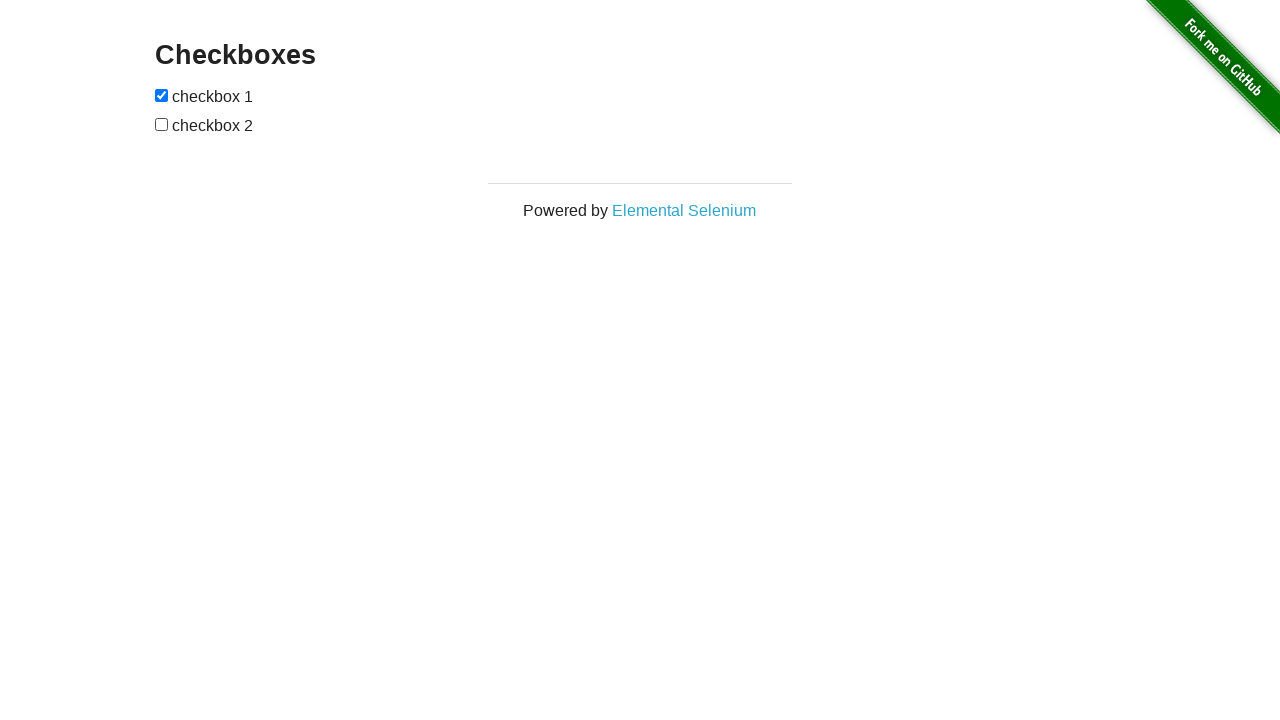

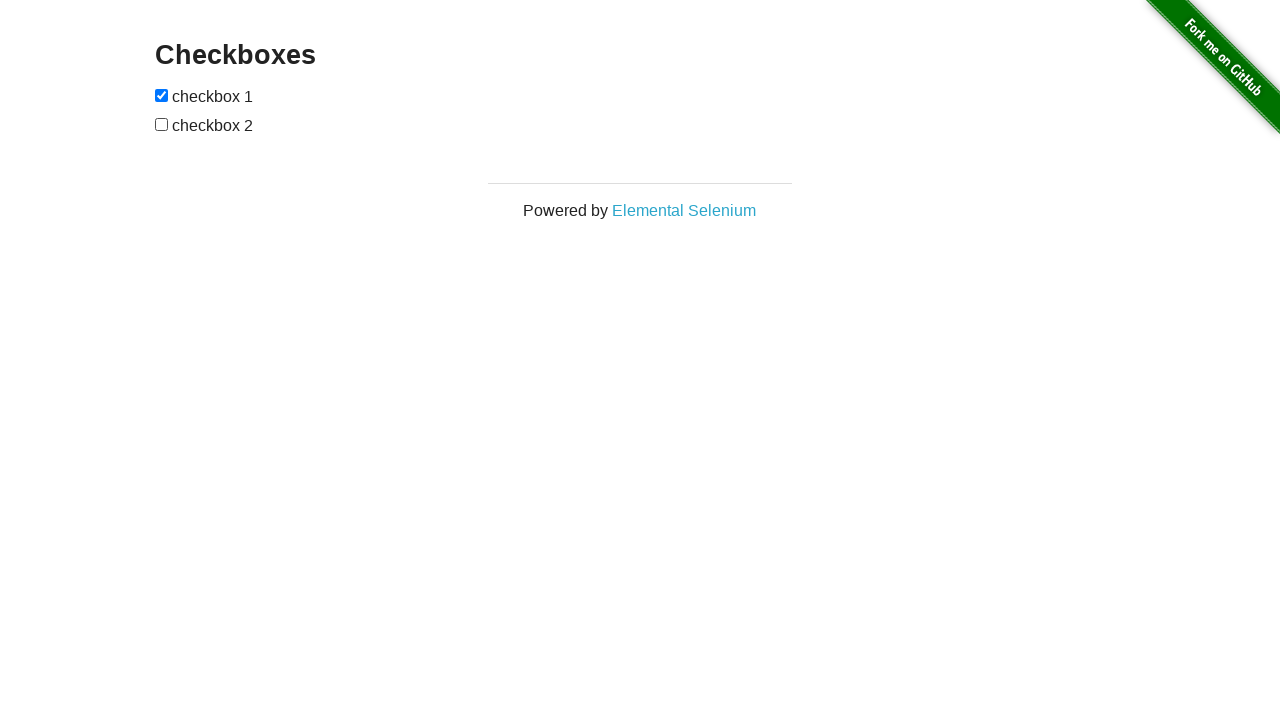